Fills out a form with various personal and professional information fields and submits it

Starting URL: https://bonigarcia.dev/selenium-webdriver-java/data-types.html

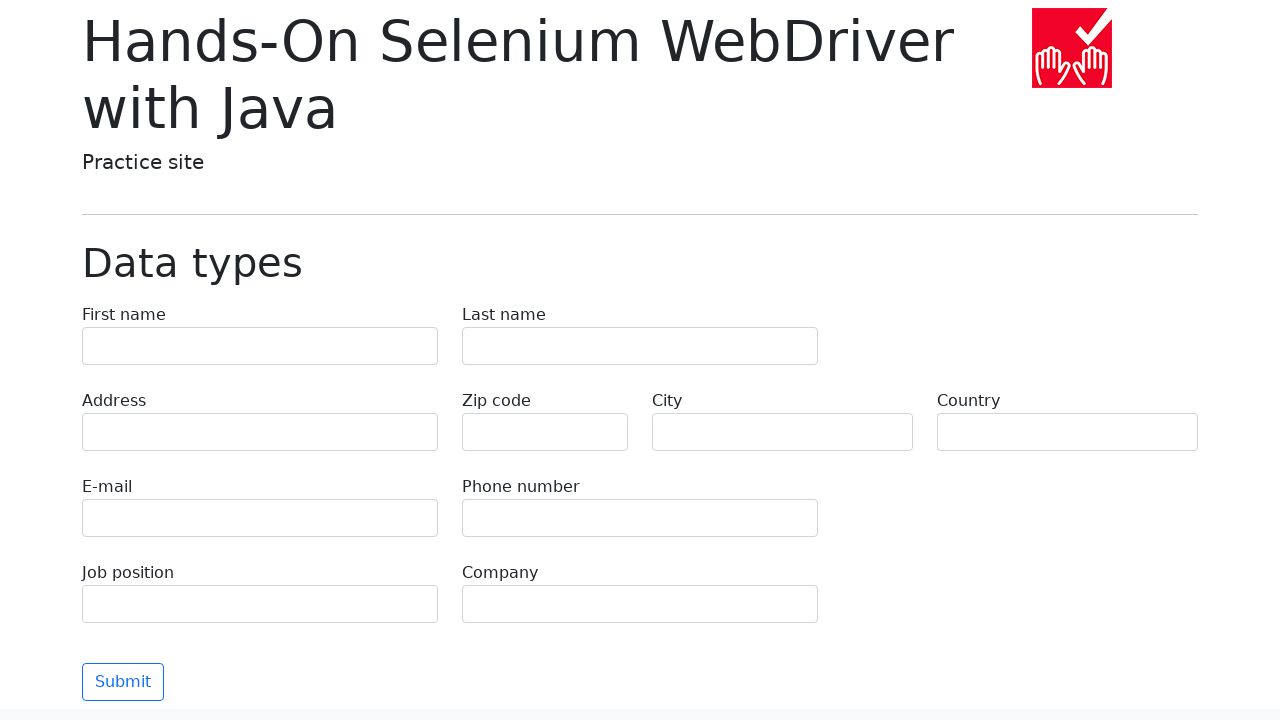

Filled first name field with 'Иван' on [name=first-name]
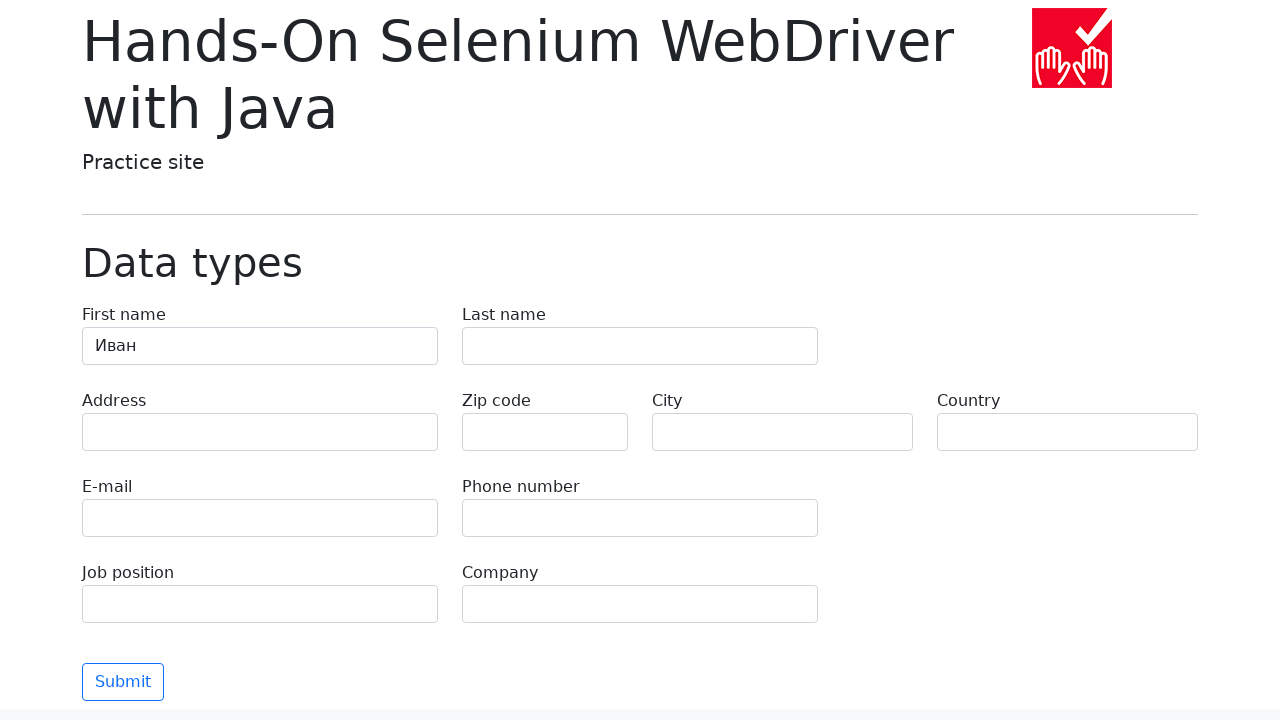

Filled last name field with 'Петров' on [name=last-name]
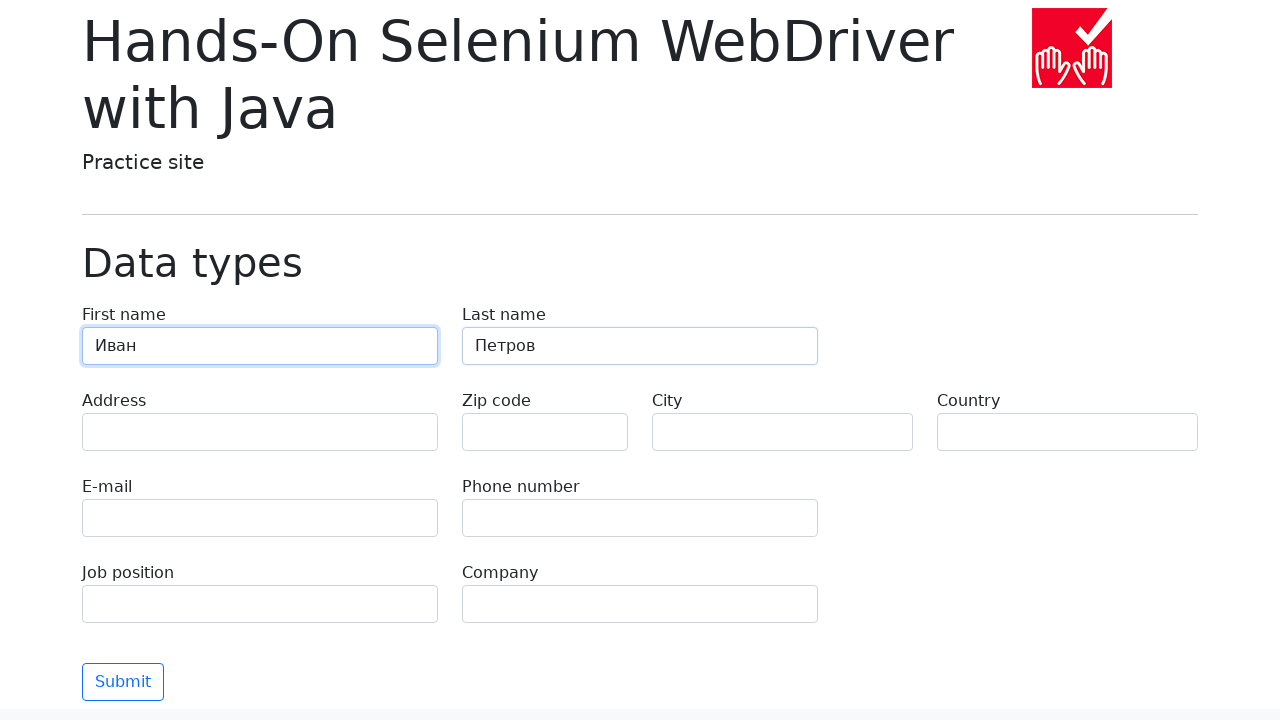

Filled address field with 'Ленина, 55-3' on [name=address]
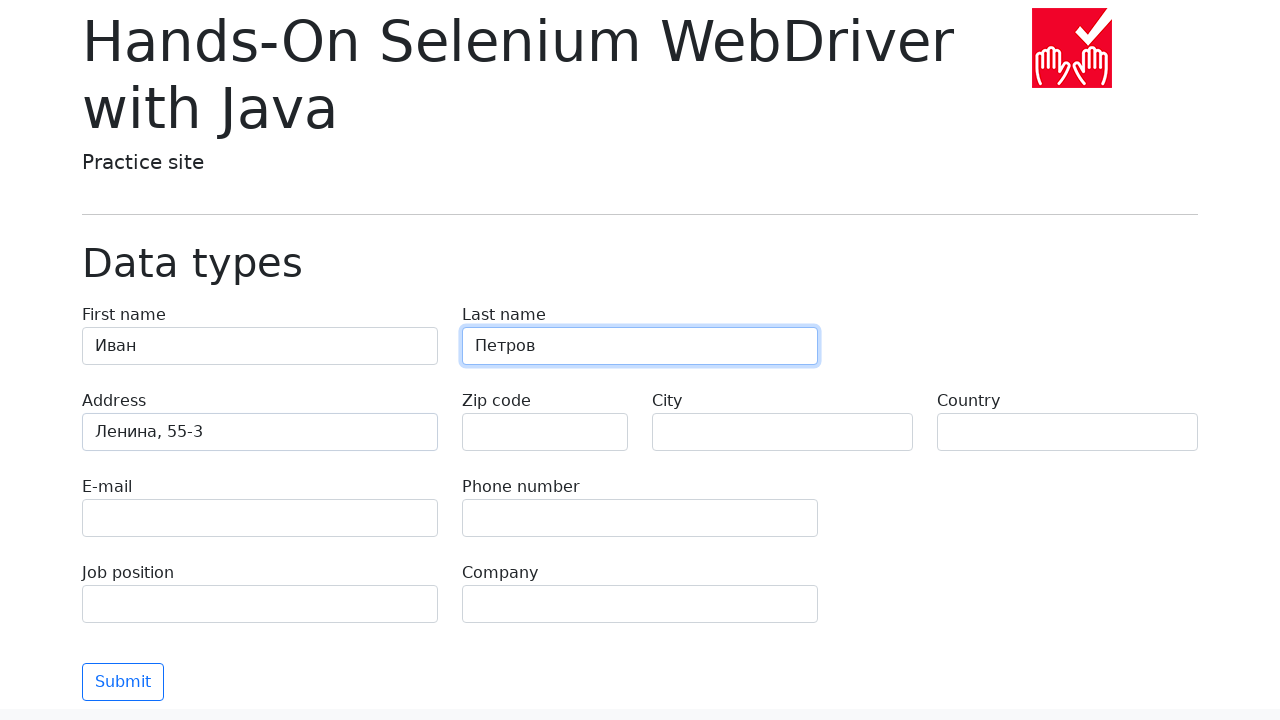

Filled email field with 'test@skypro.com' on [name=e-mail]
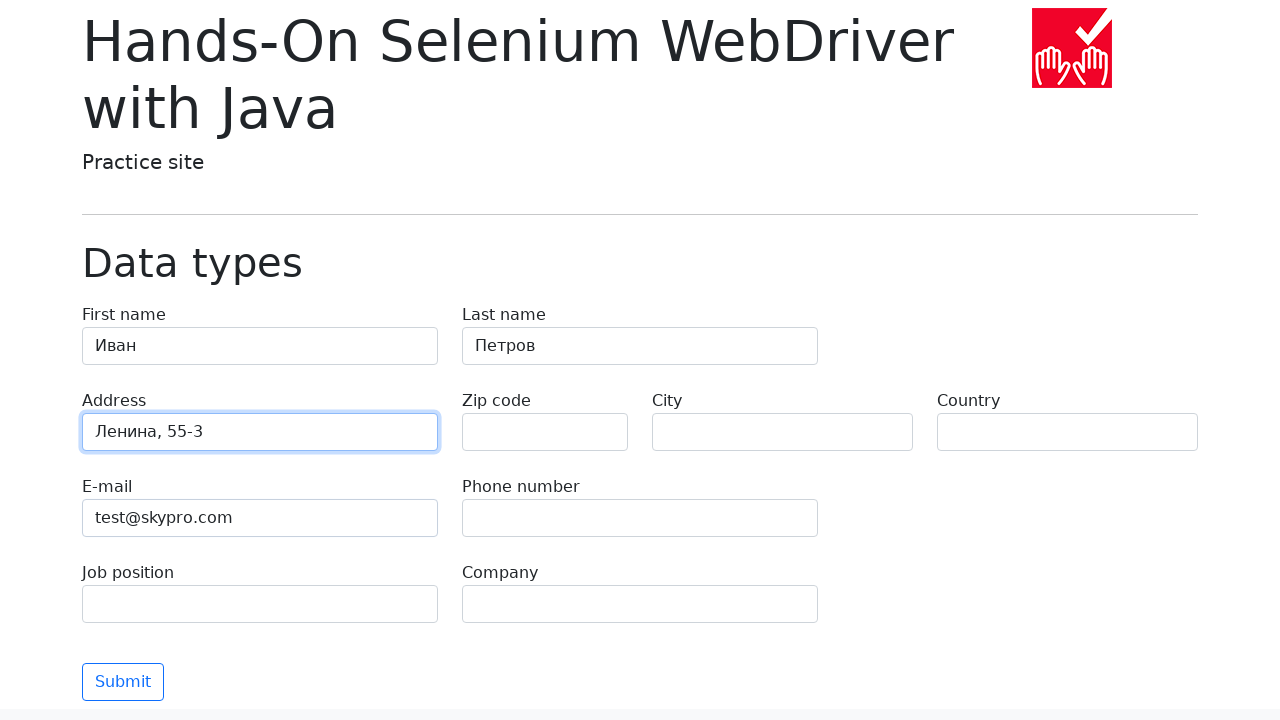

Filled phone number field with '+7985899998787' on [name=phone]
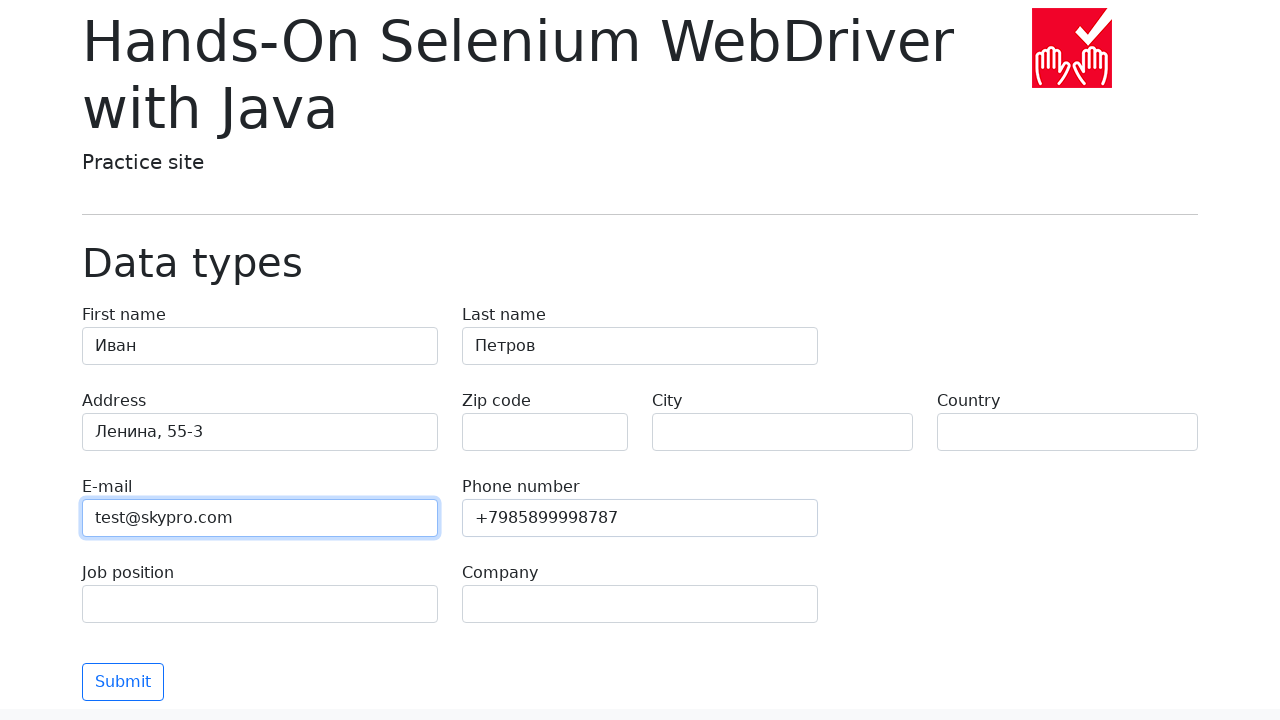

Filled city field with 'Москва' on [name=city]
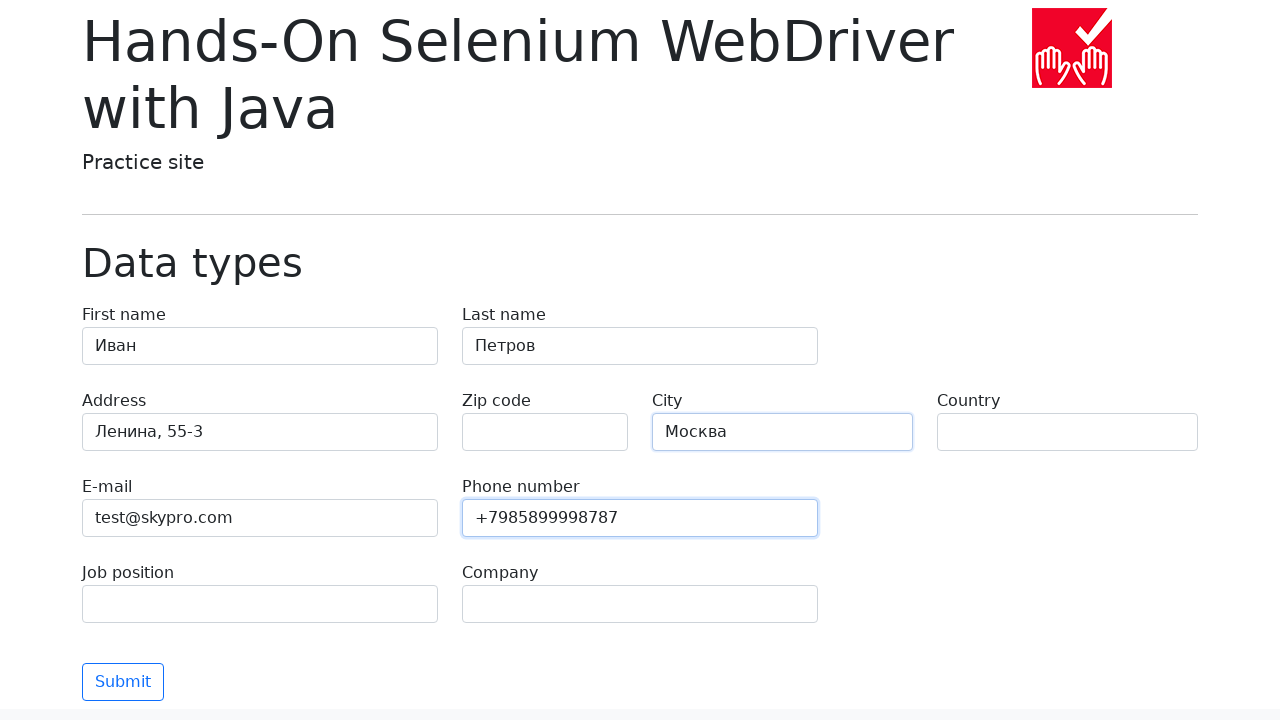

Filled country field with 'Россия' on [name=country]
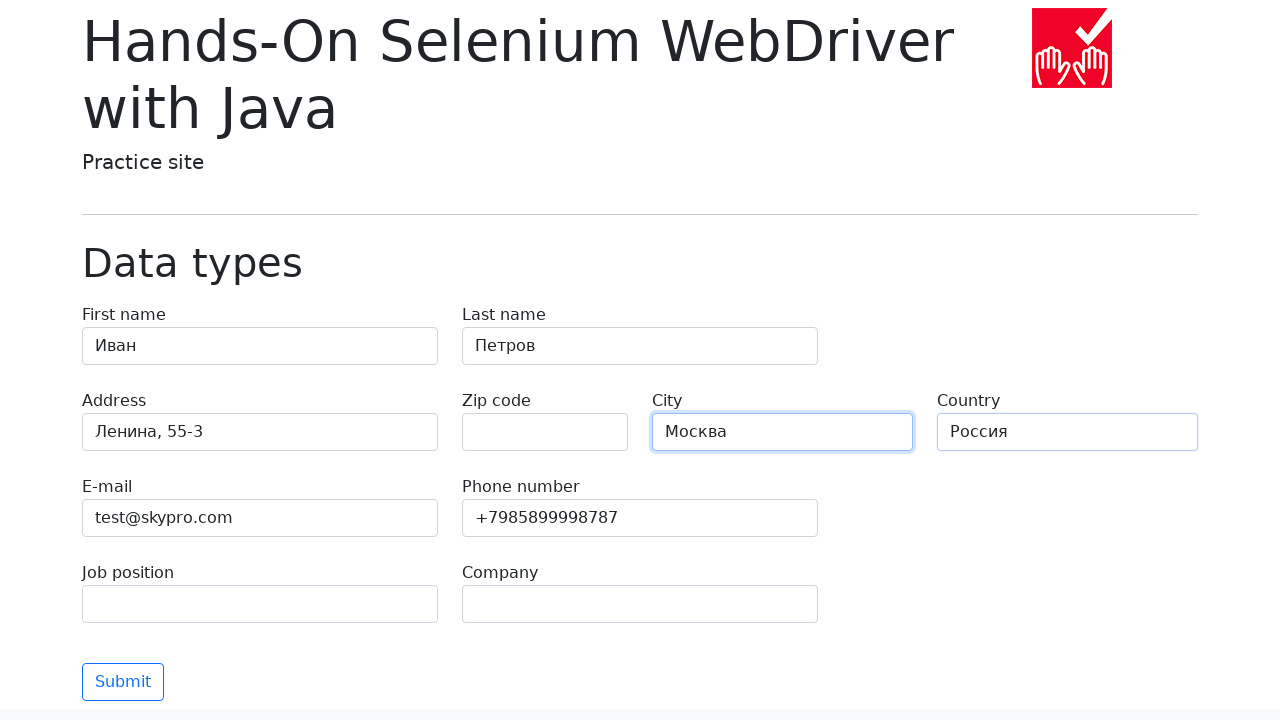

Filled job position field with 'QA' on [name=job-position]
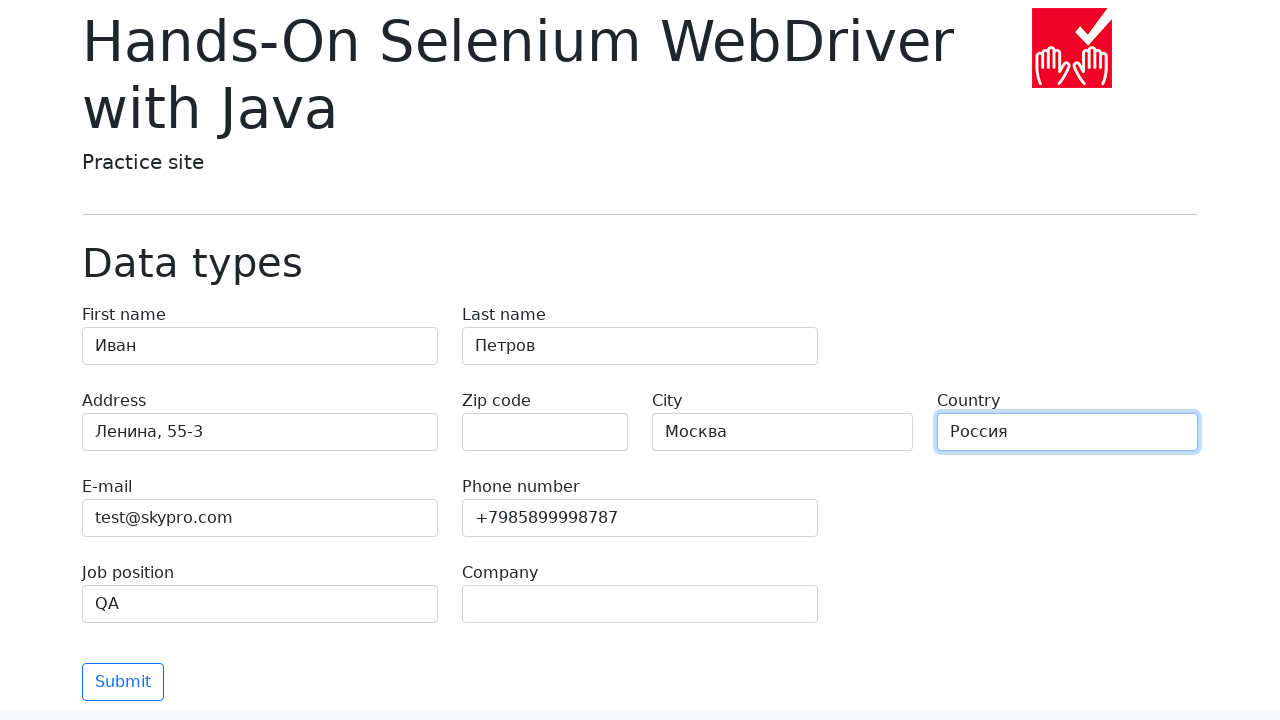

Filled company field with 'SkyPro' on [name=company]
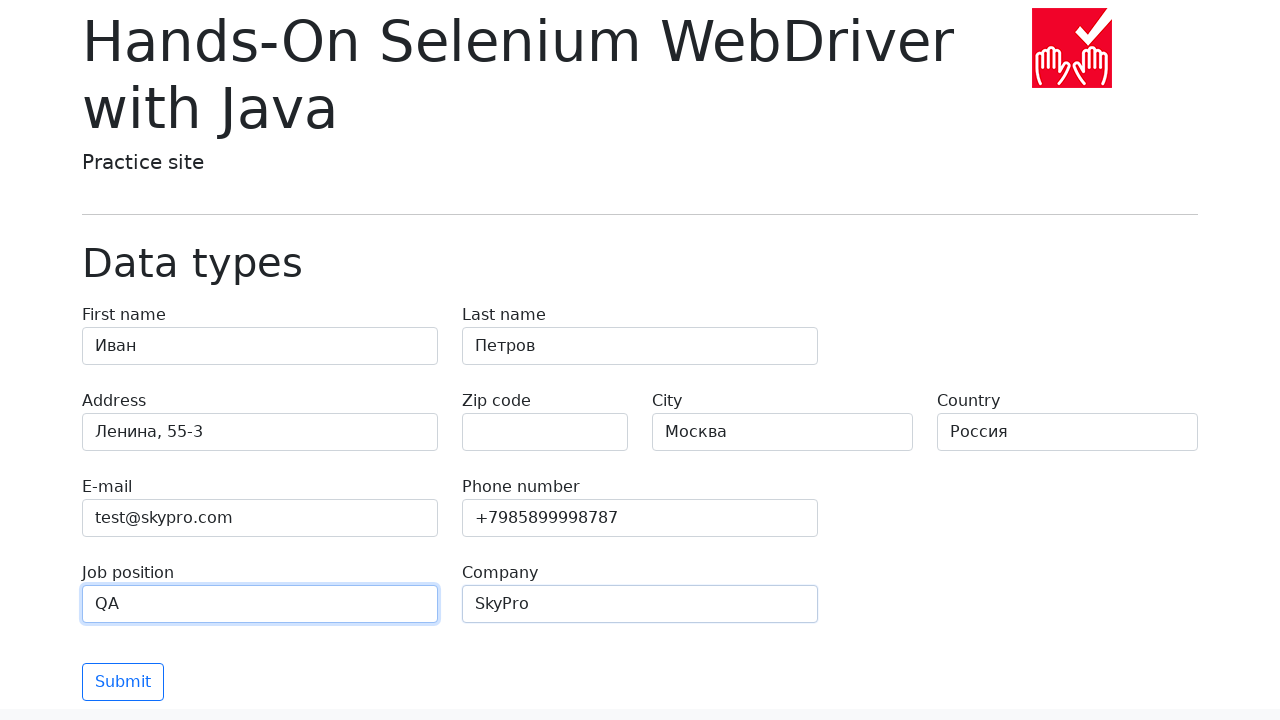

Clicked submit button to submit the form at (123, 682) on button
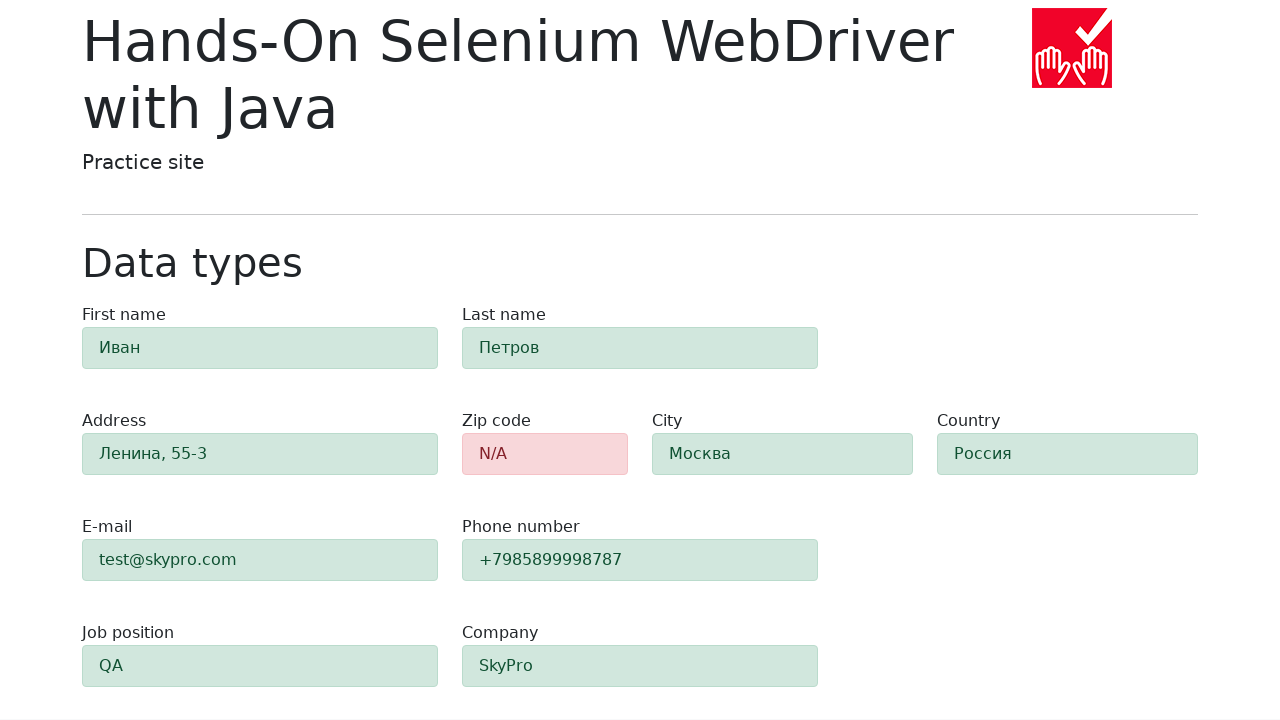

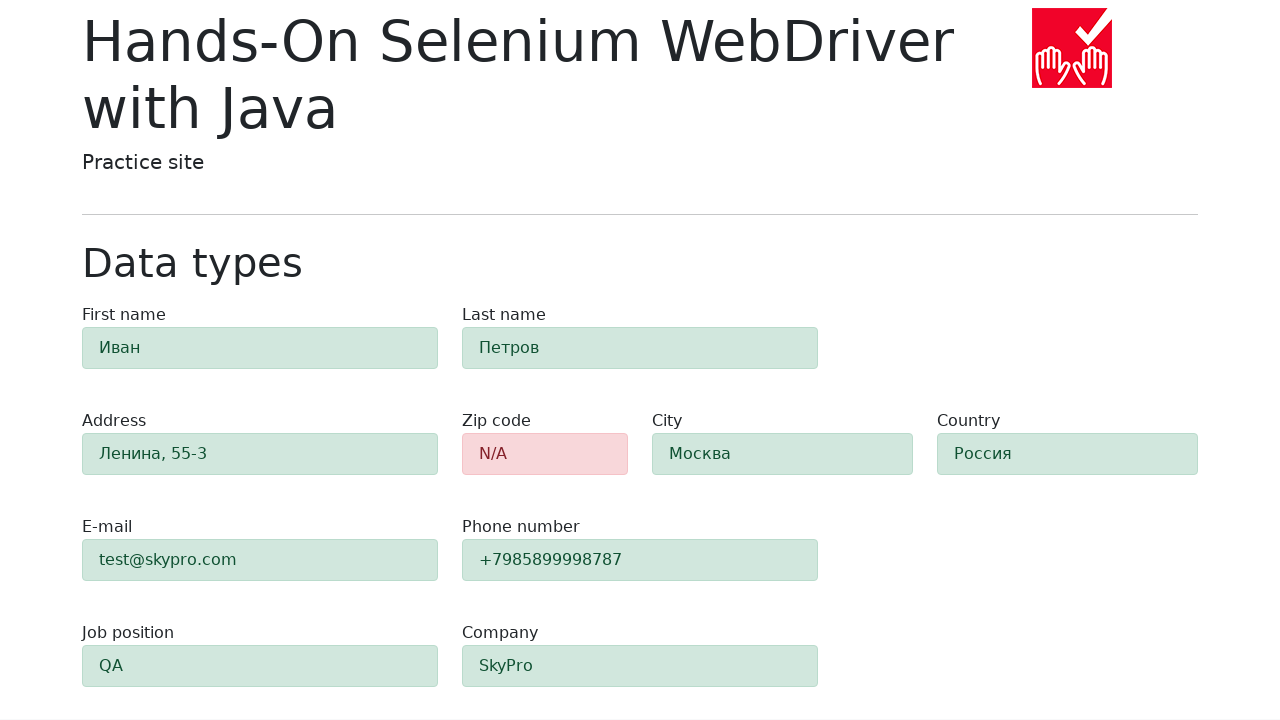